Navigates to Test Otomasyonu website and verifies the URL contains "testotomasyonu"

Starting URL: http://www.testotomasyonu.com

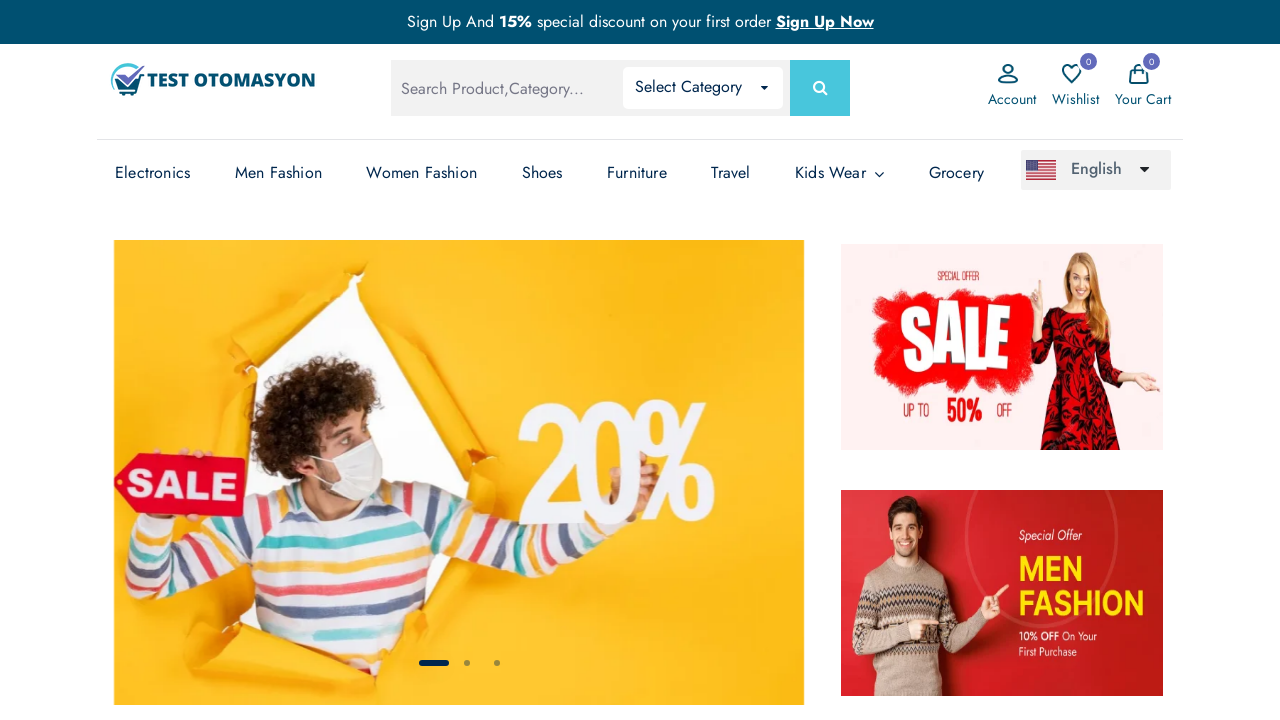

Navigated to Test Otomasyonu website at http://www.testotomasyonu.com
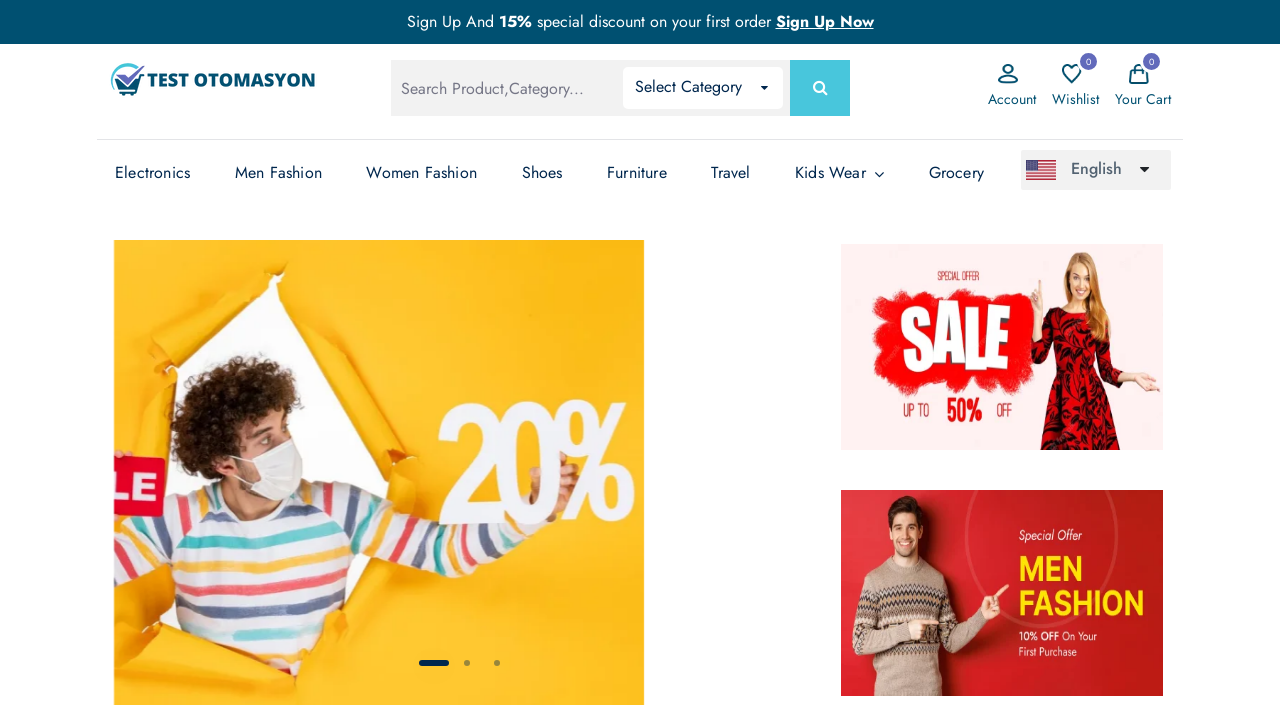

Verified that URL contains 'testotomasyonu'
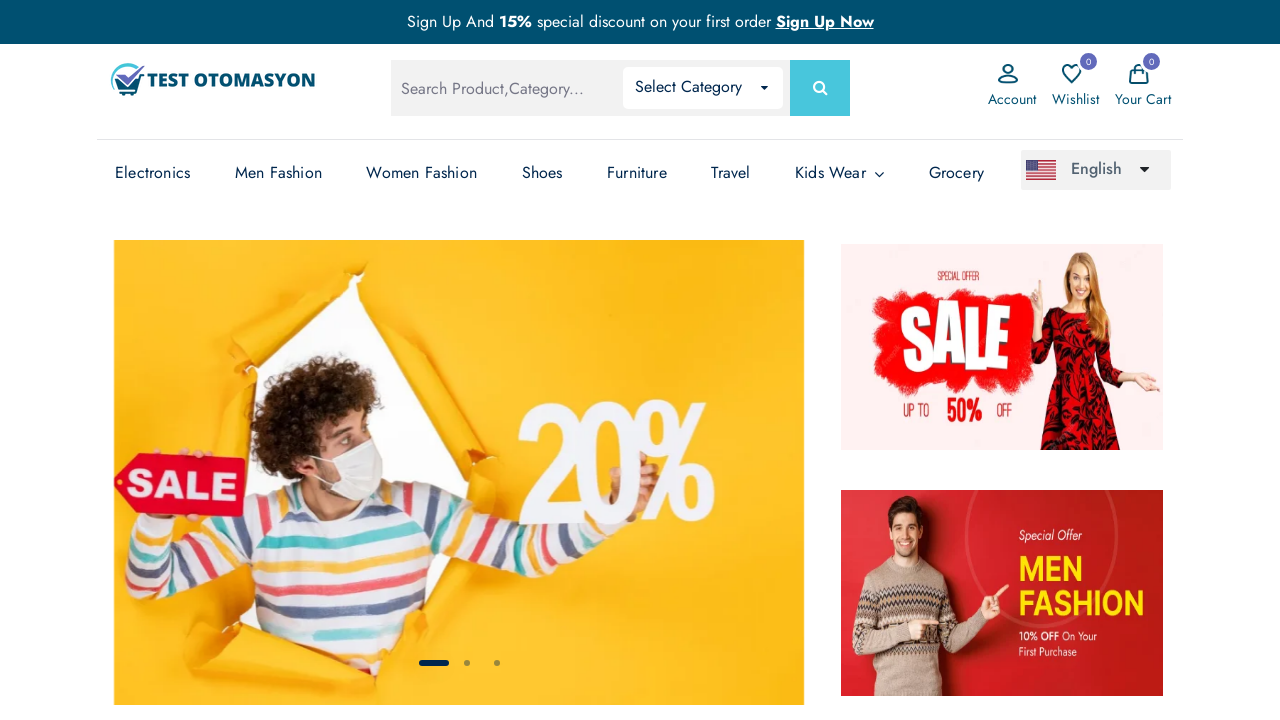

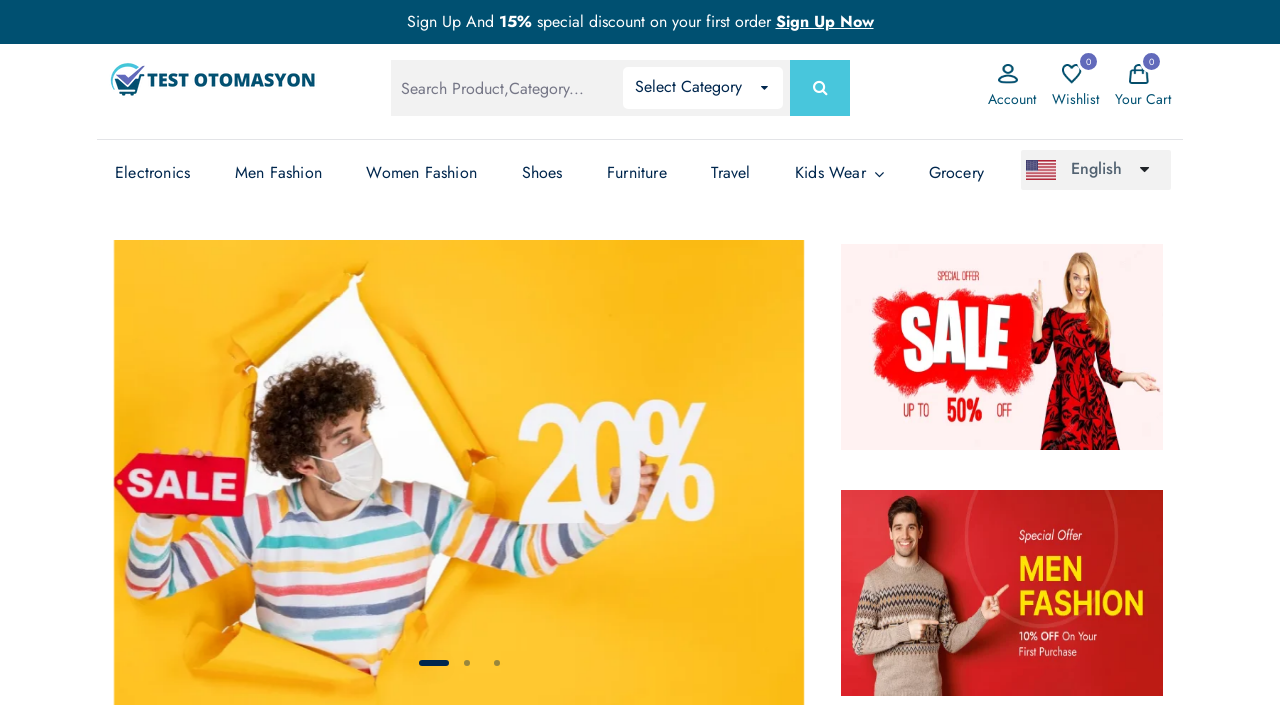